Tests form submission by filling out all input fields including country dropdown and submitting the form

Starting URL: https://www.lambdatest.com/selenium-playground/

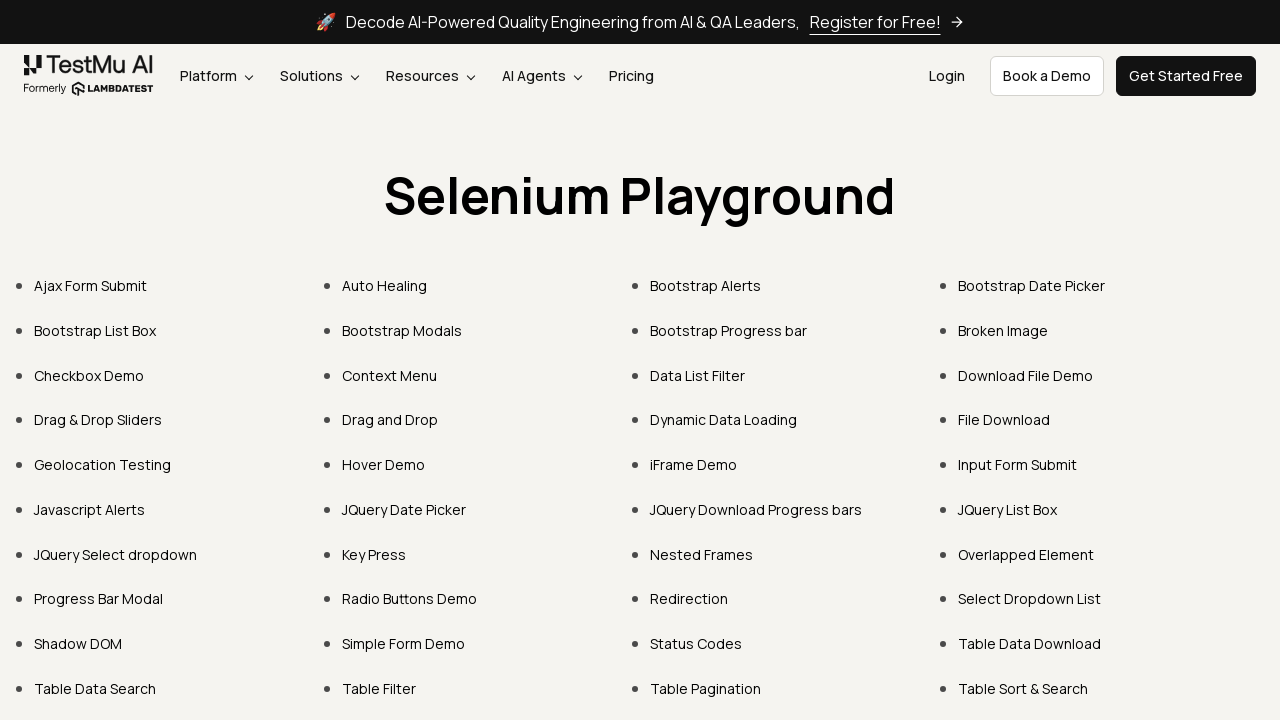

Clicked on Input Form Submit link at (1018, 464) on text=Input Form Submit
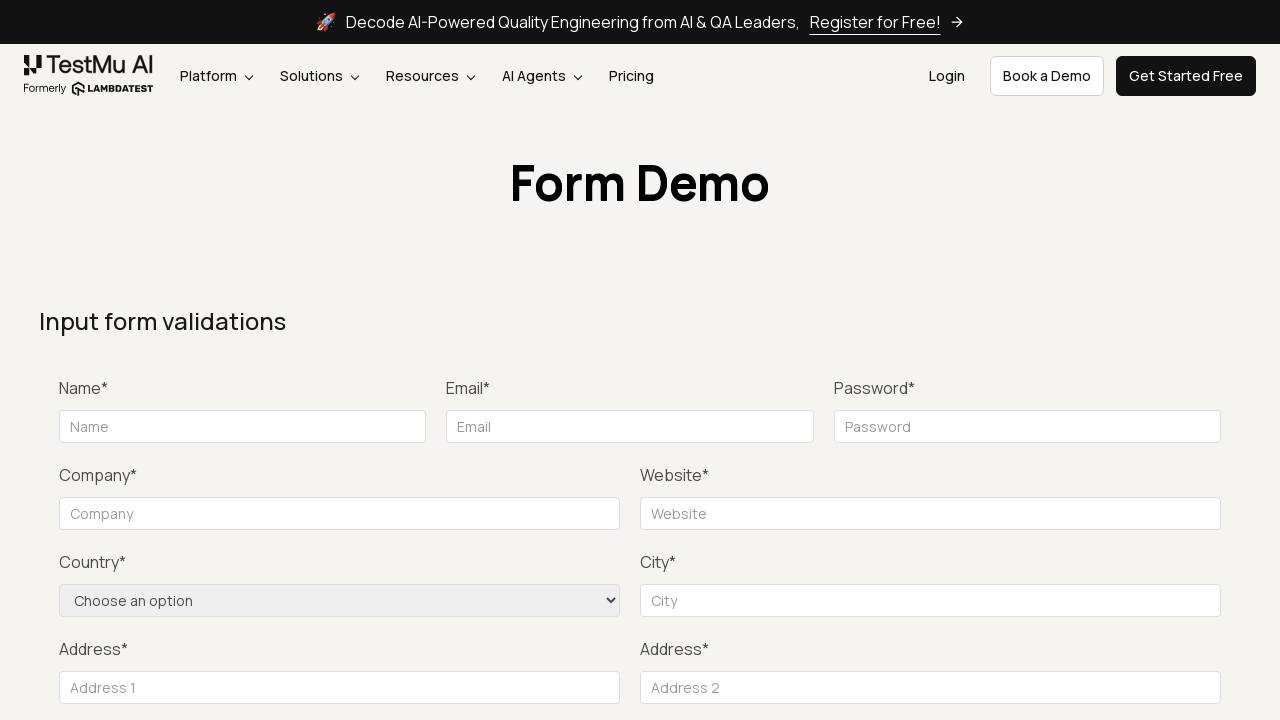

Filled name field with 'Kobe' on #name
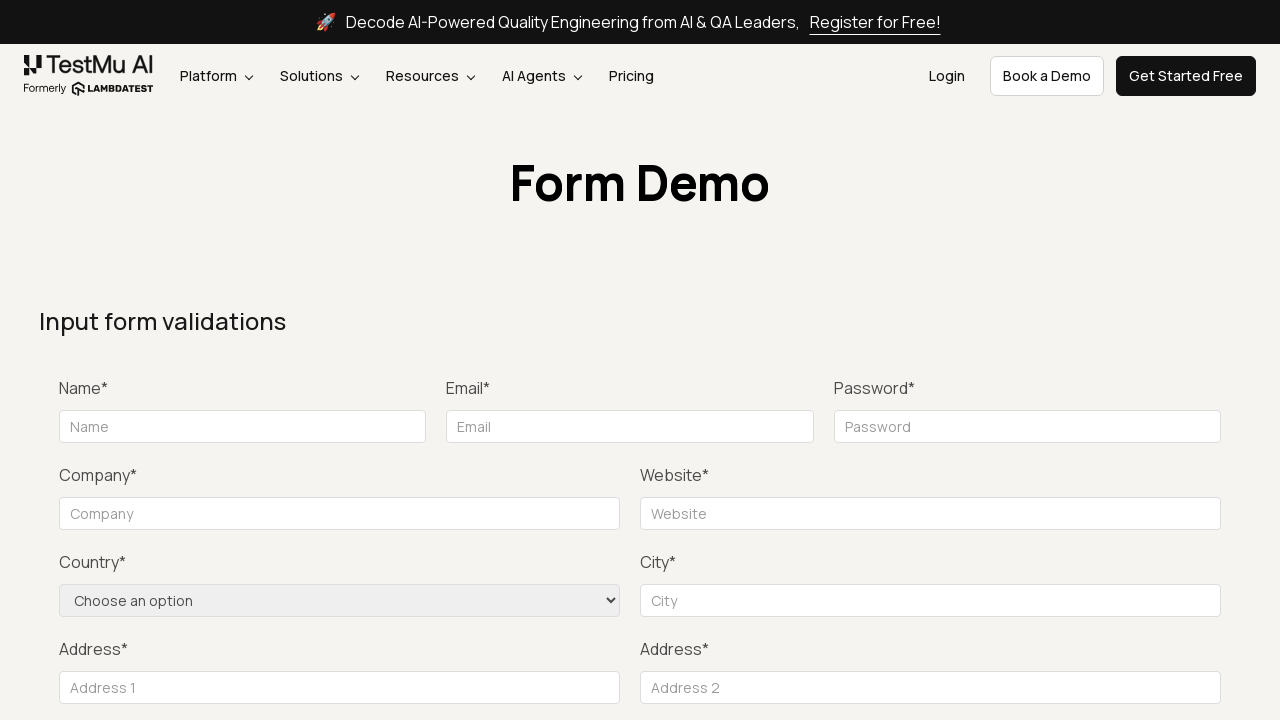

Filled email field with 'test@test.com' on #inputEmail4
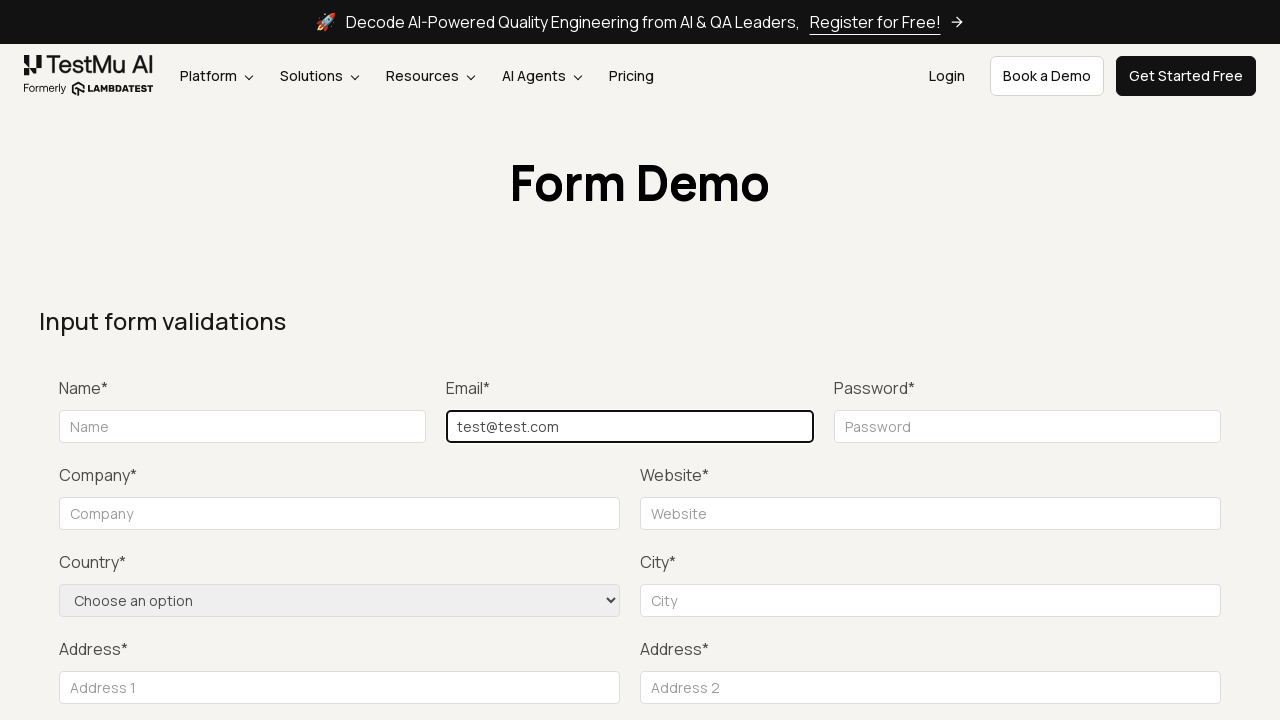

Filled password field with 'testPassword' on #inputPassword4
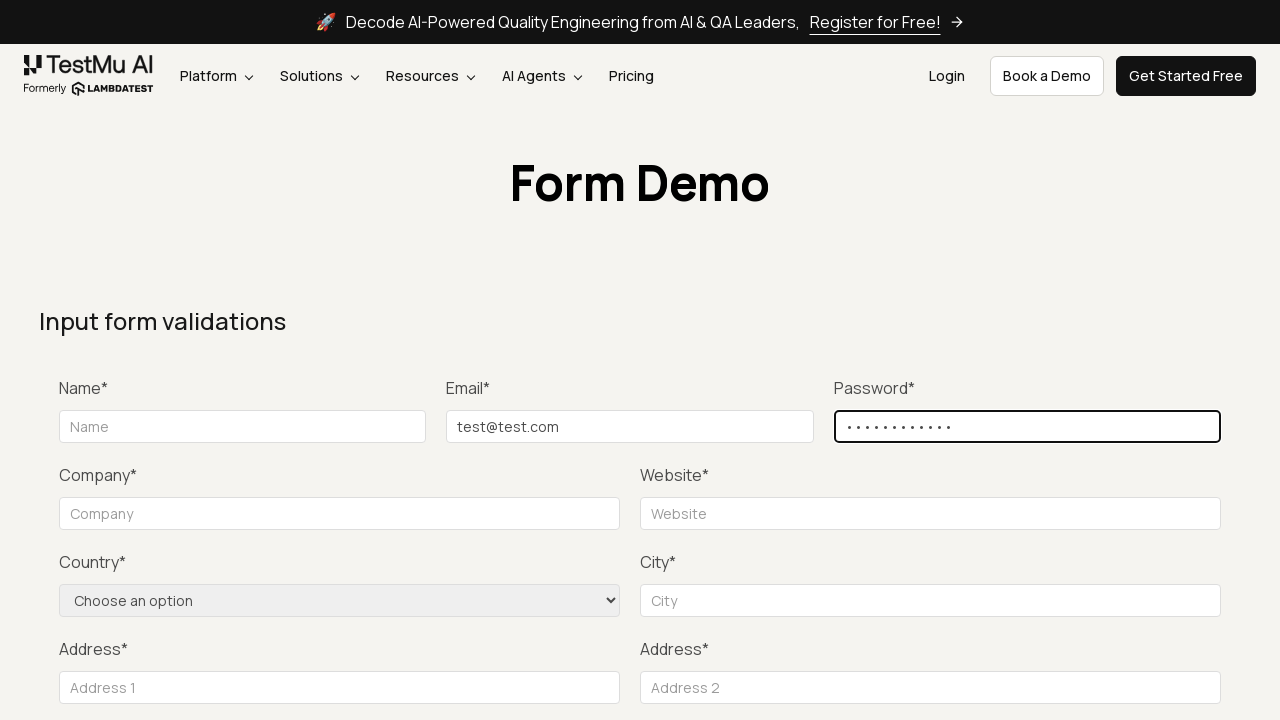

Filled company field with 'IBM' on #company
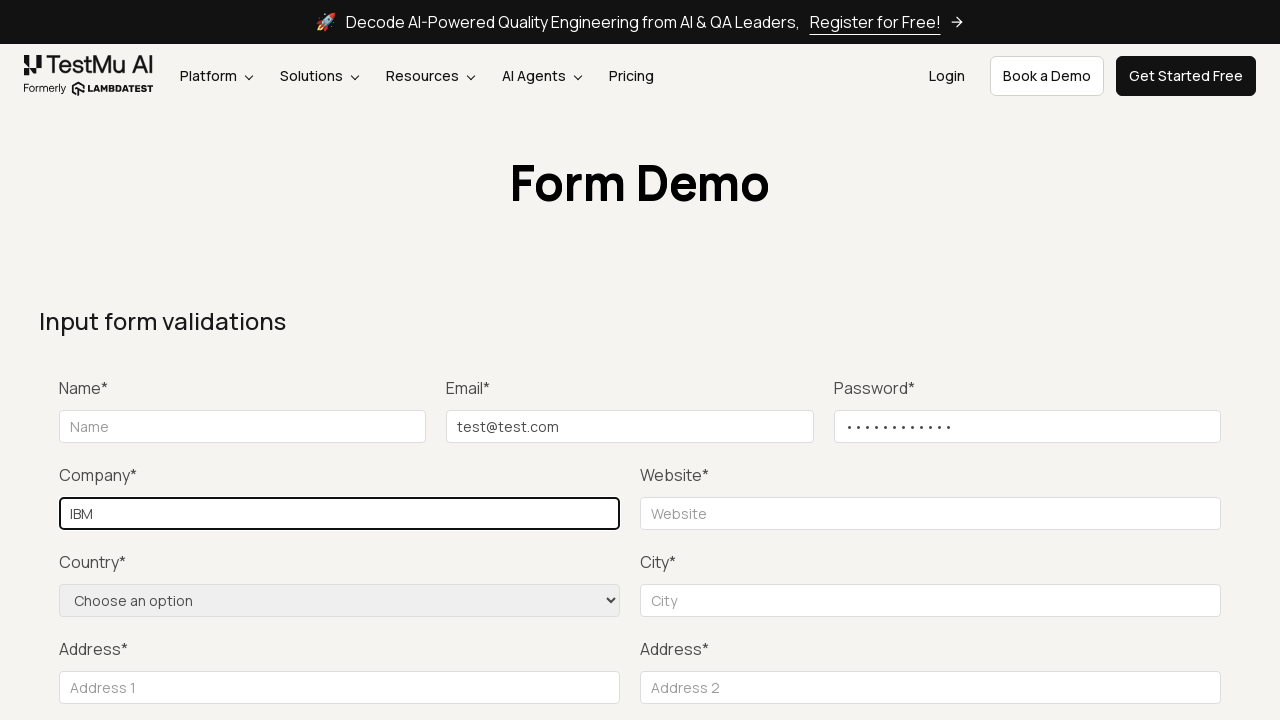

Filled website field with 'www.ibm.com' on #websitename
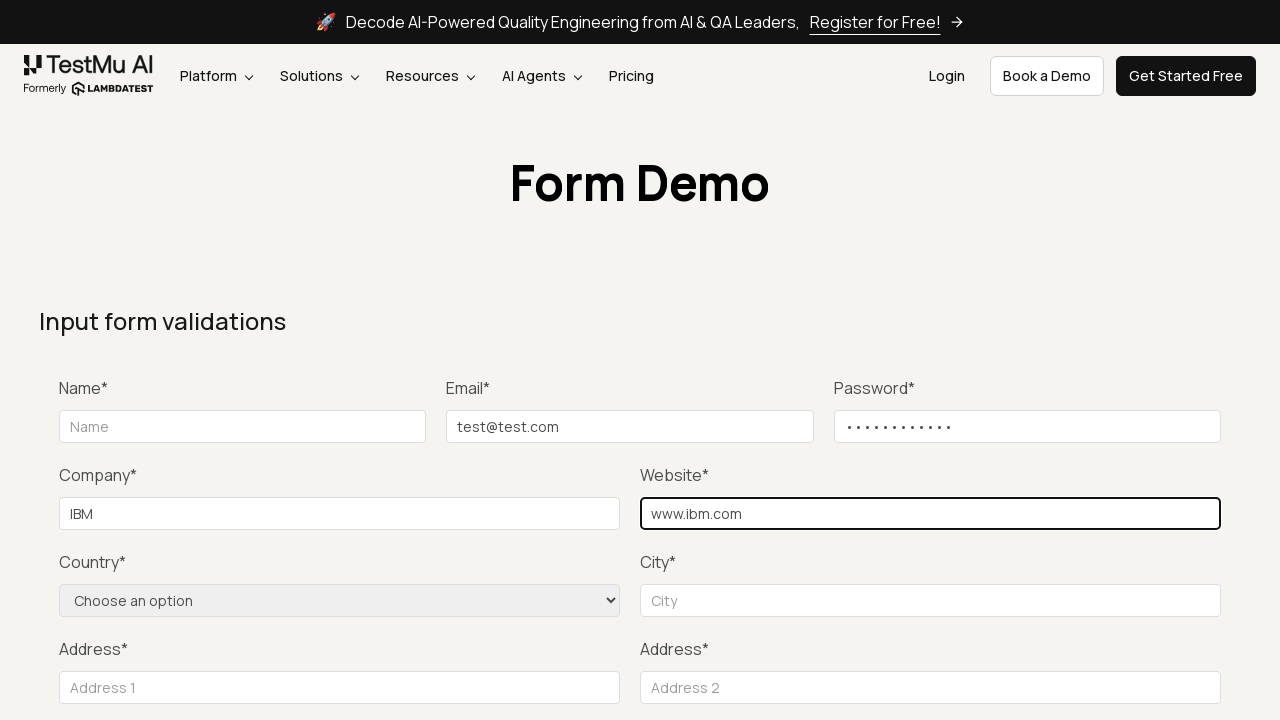

Selected 'GB' from country dropdown on select[name='country']
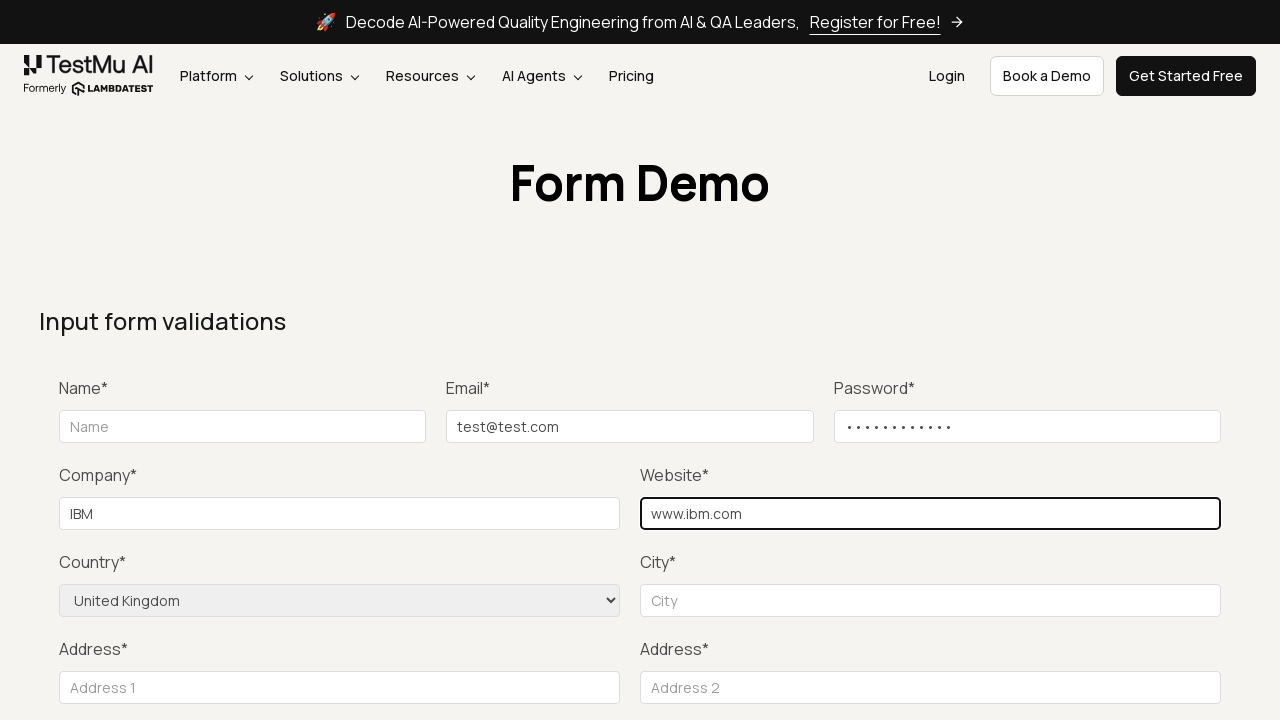

Filled city field with 'Chitown' on #inputCity
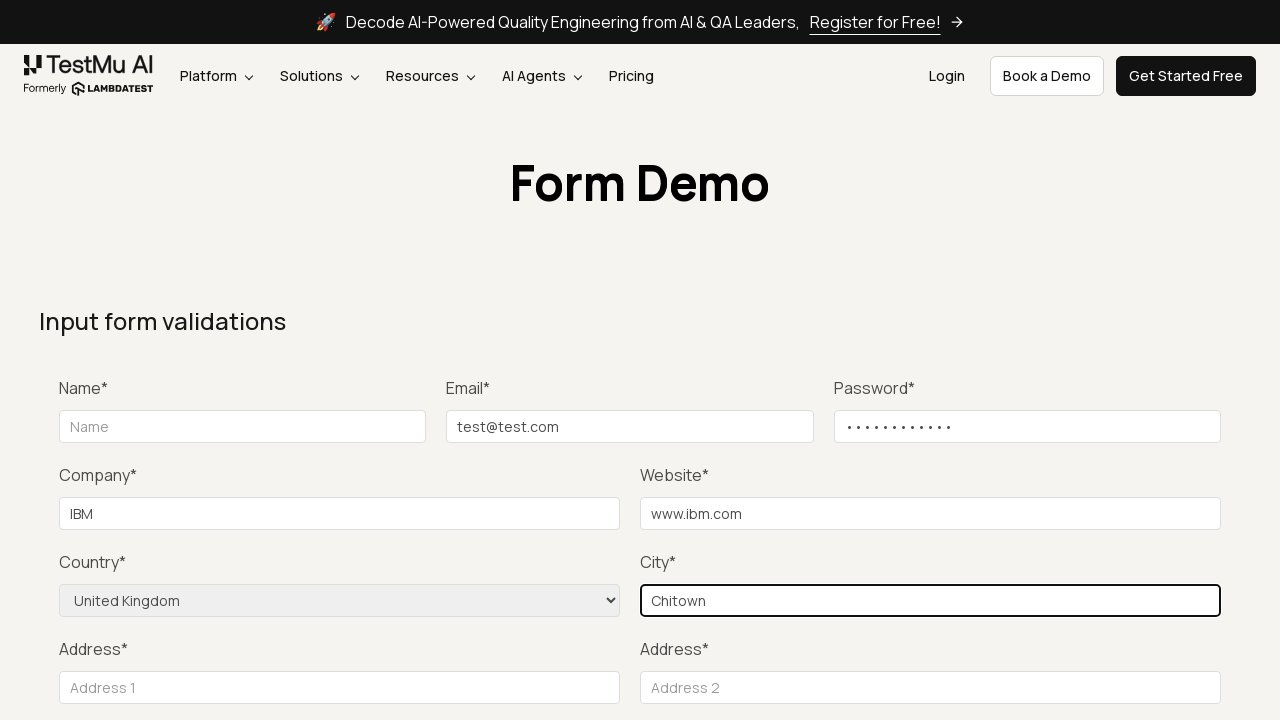

Filled address1 field with 'test st' on #inputAddress1
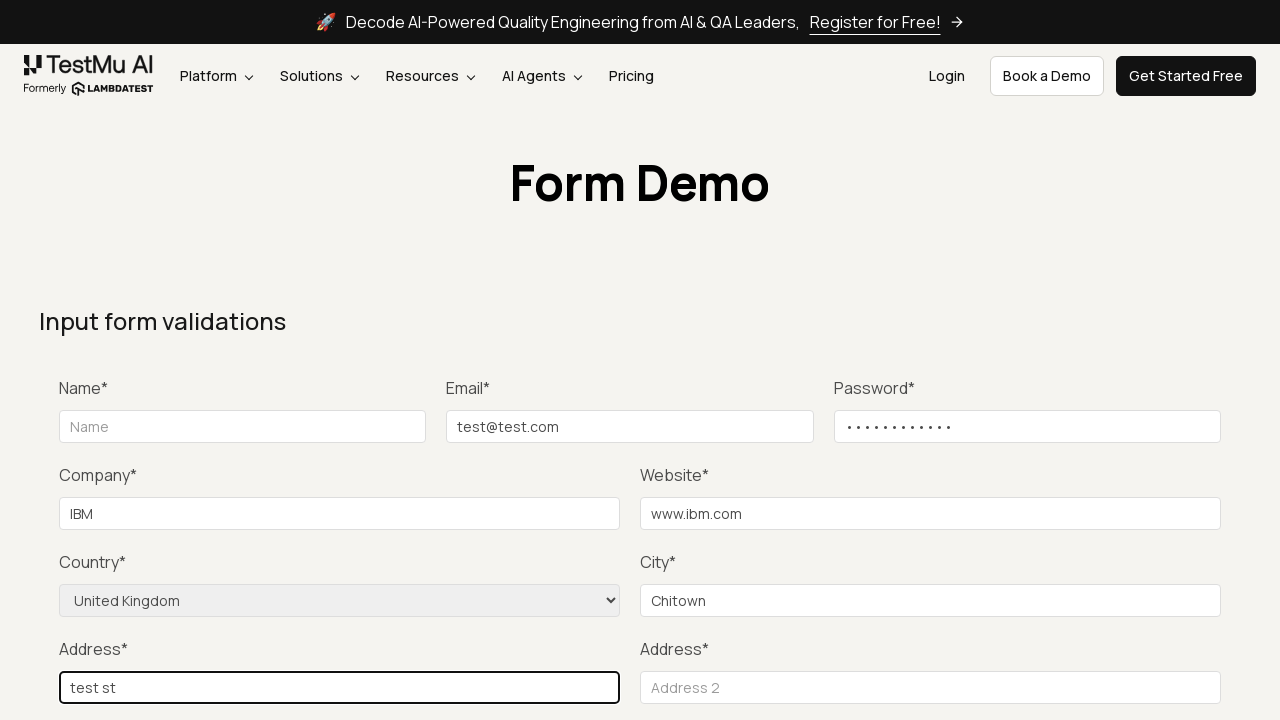

Filled address2 field with 'test st 2' on #inputAddress2
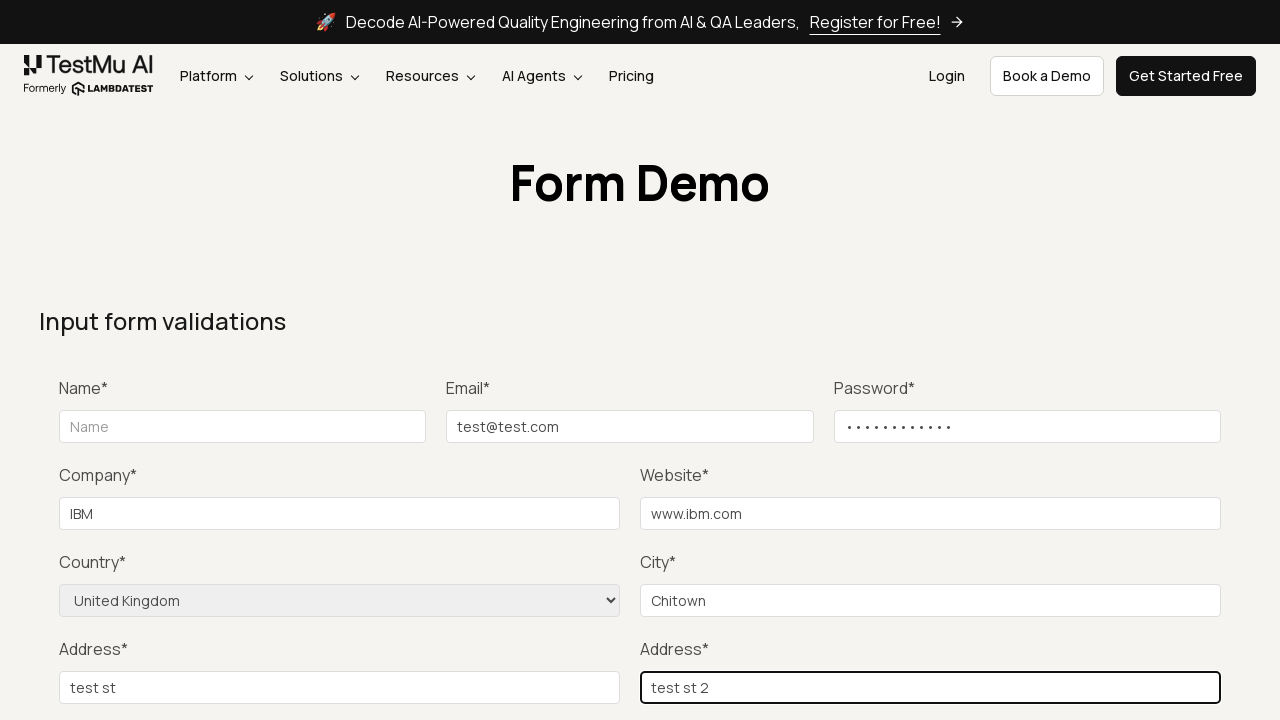

Filled state field with 'Illinois' on #inputState
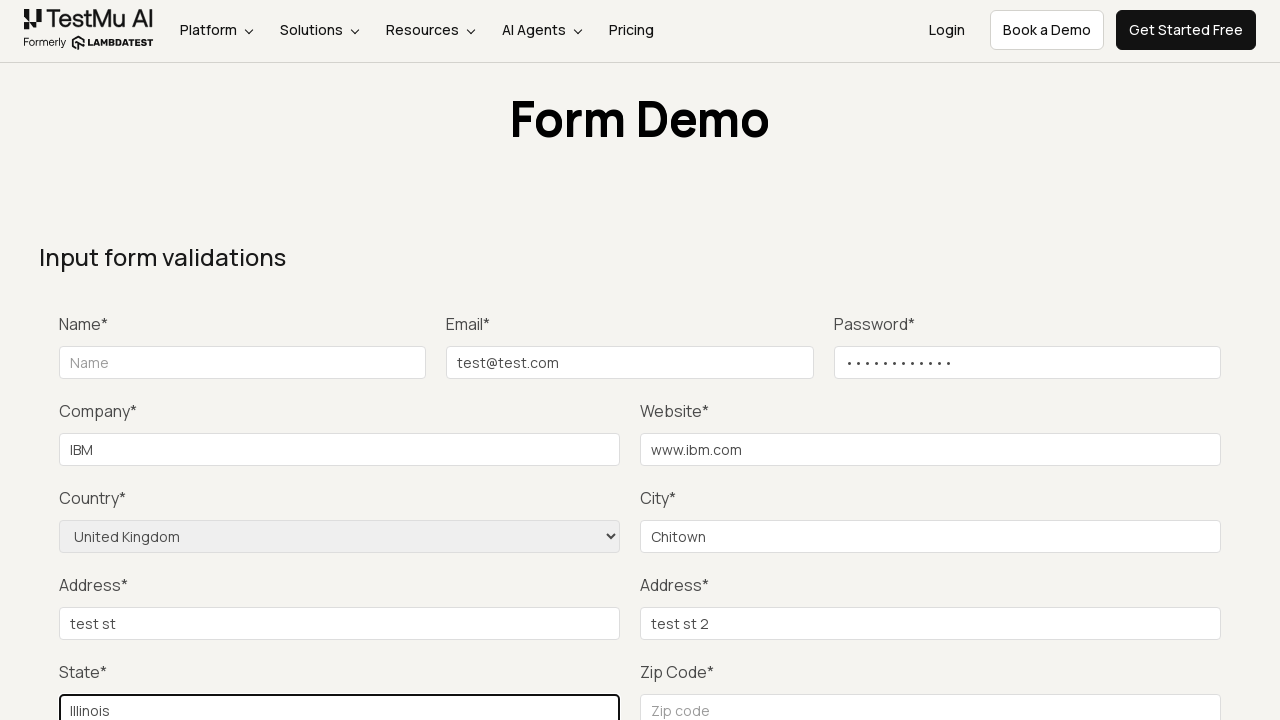

Filled zip code field with '60656' on #inputZip
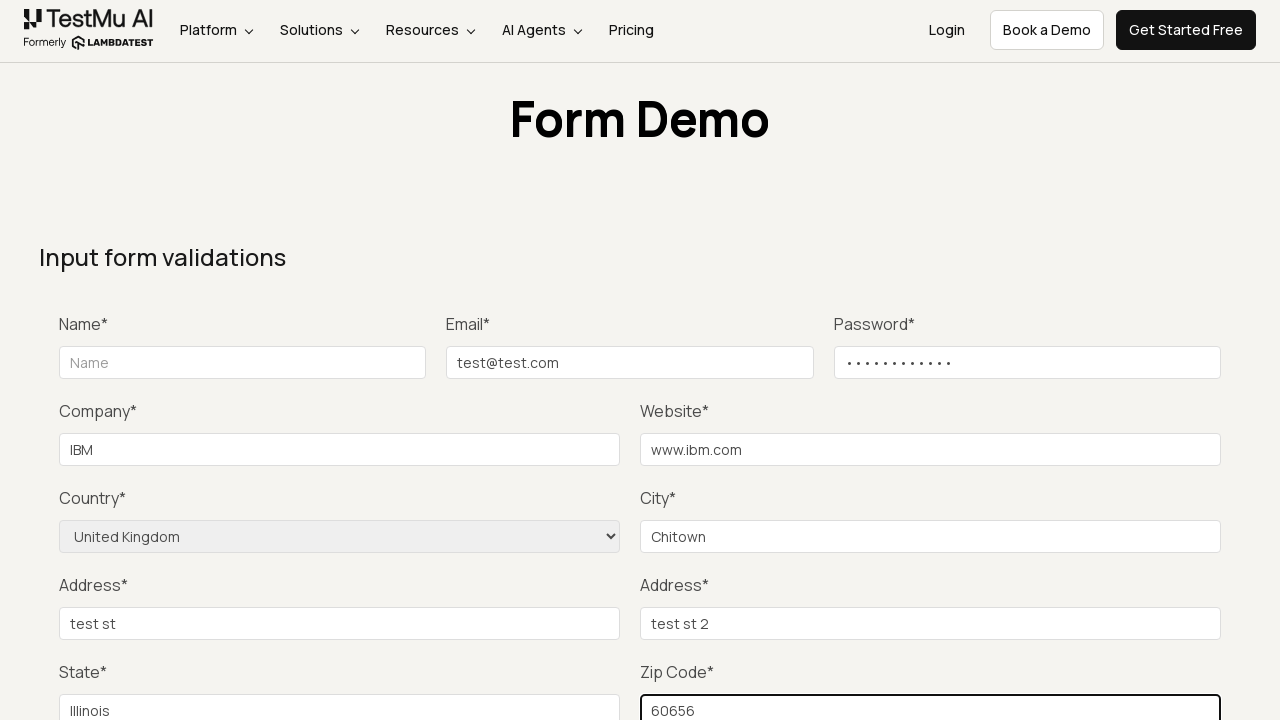

Clicked Submit button to submit the form at (1131, 360) on button:has-text('Submit')
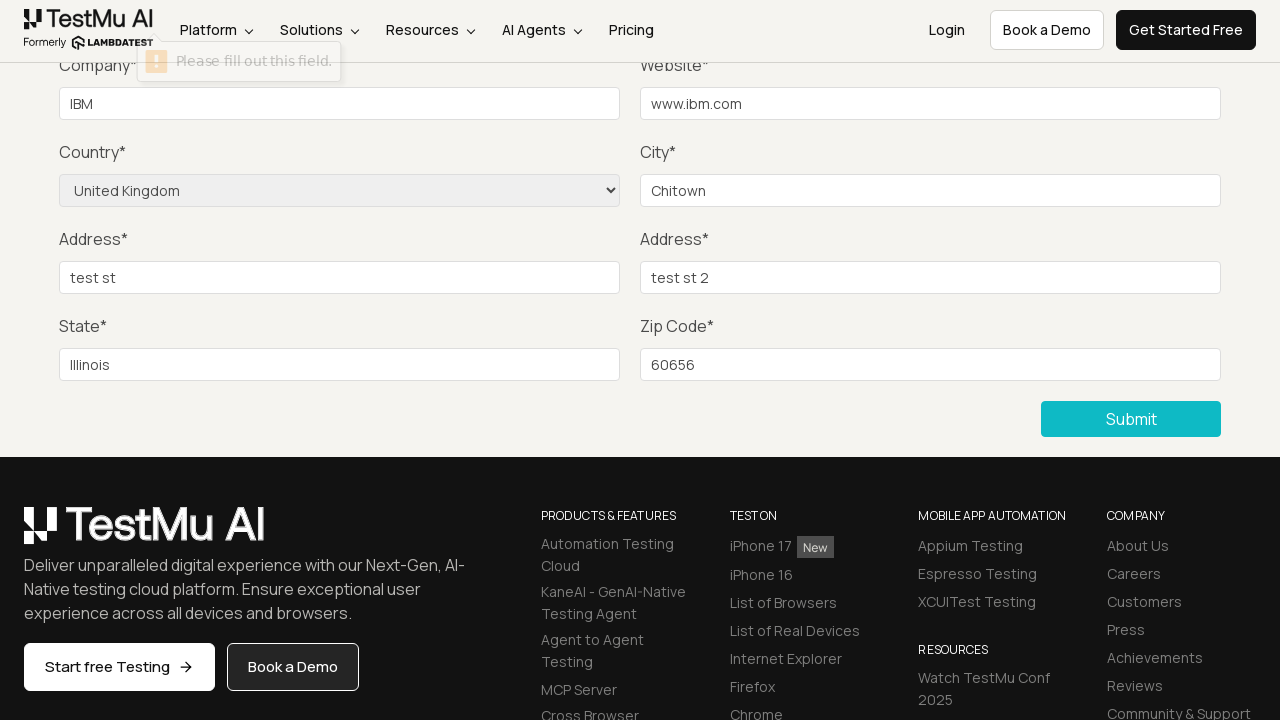

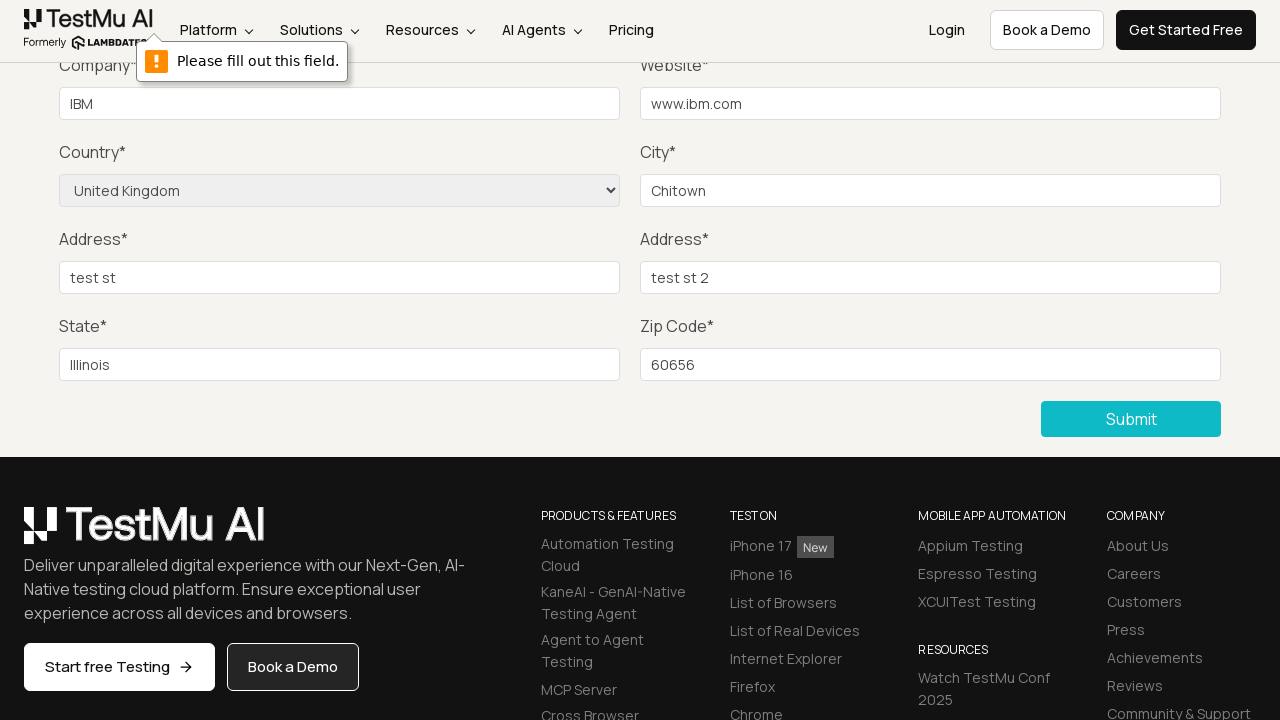